Tests browser cookie management functionality by retrieving existing cookies, adding a new cookie, and then deleting cookies on the OrangeHRM demo site.

Starting URL: https://opensource-demo.orangehrmlive.com/

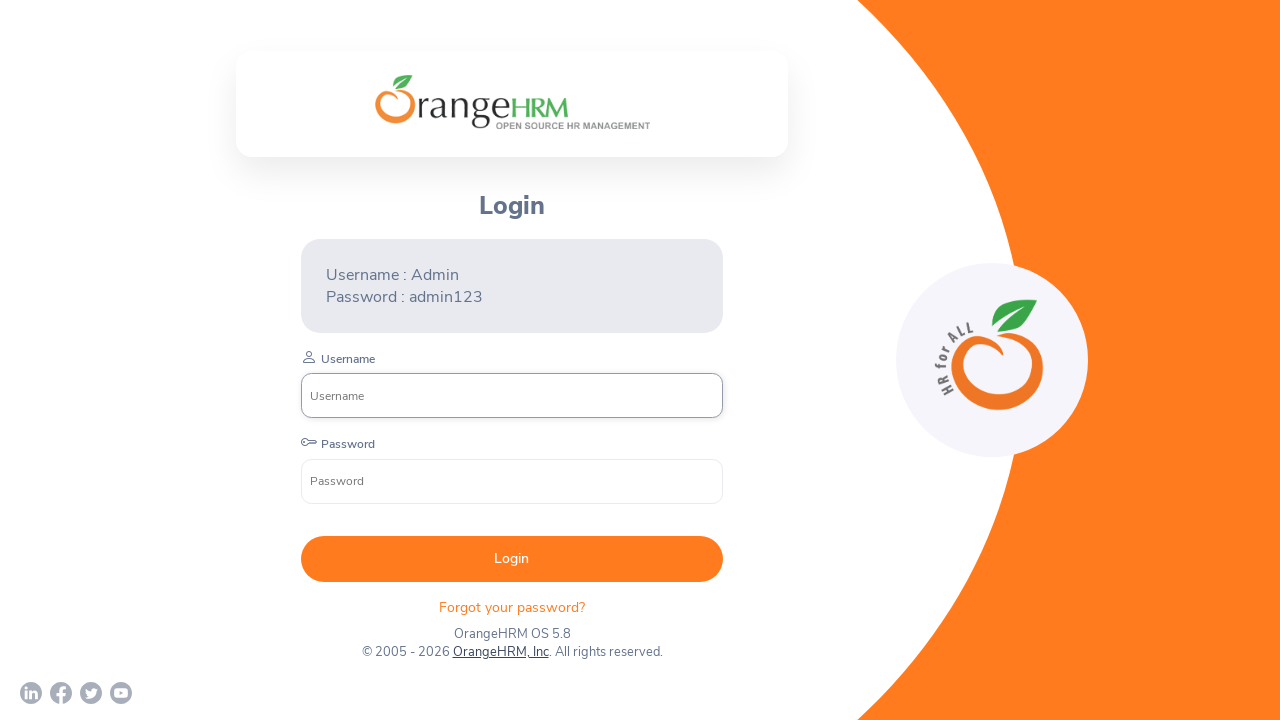

Retrieved all cookies from context
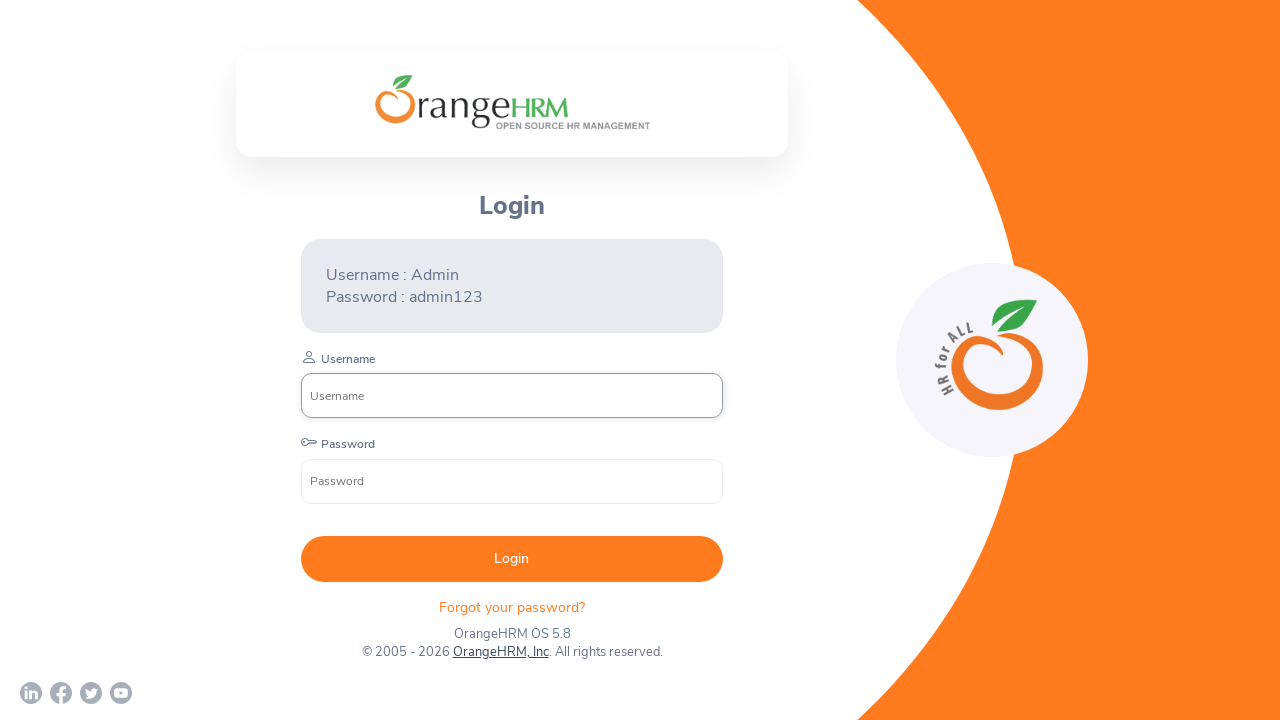

Added new cookie 'MyCookie' with value '123456'
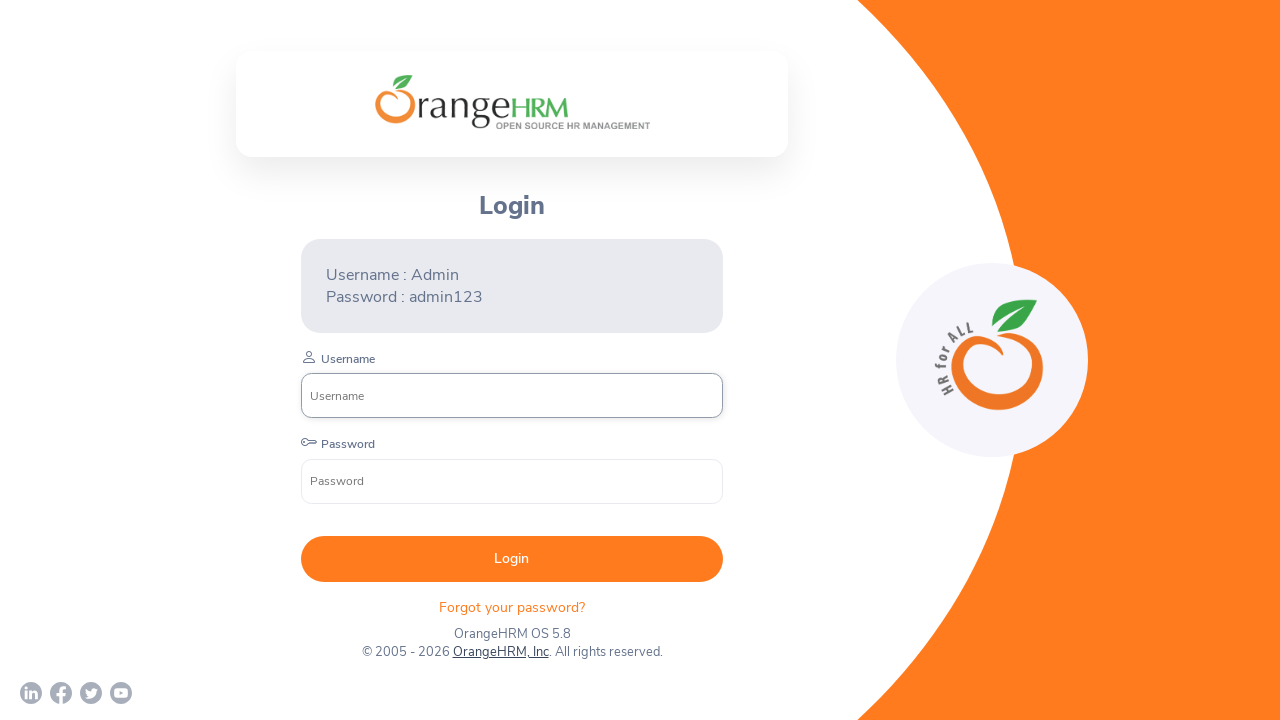

Retrieved cookies after adding new cookie
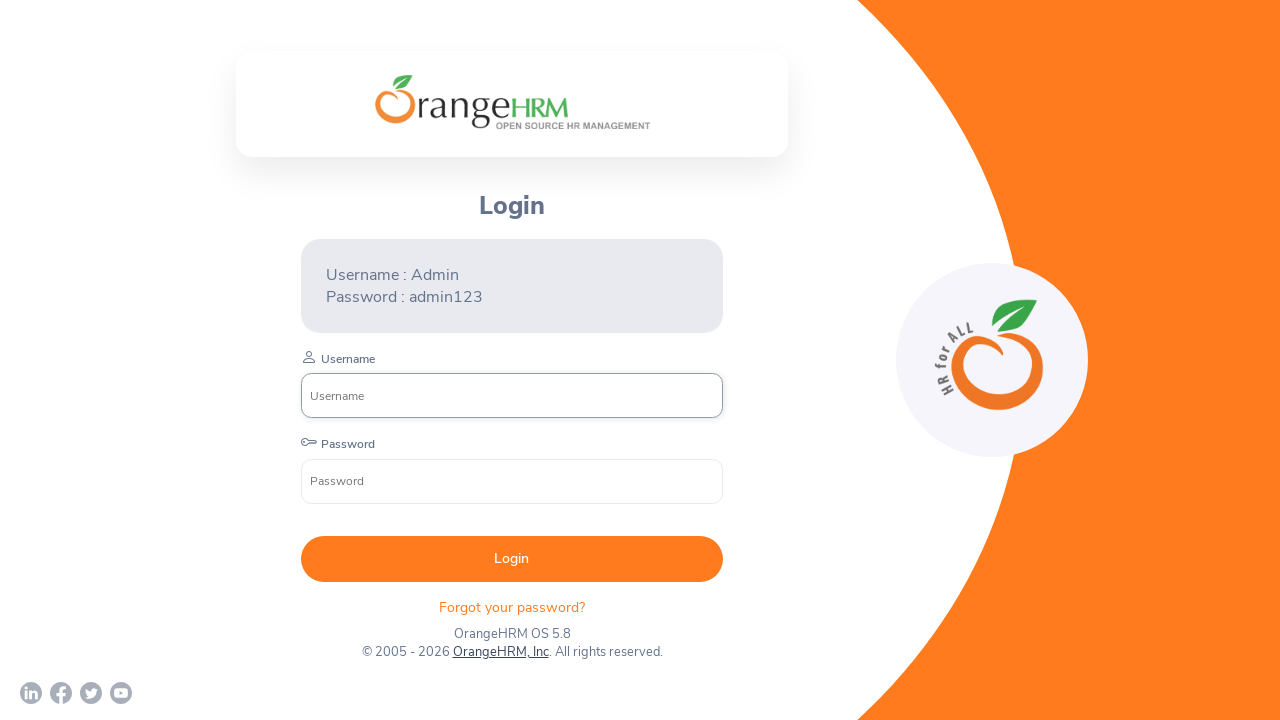

Retrieved all cookies for deletion operation
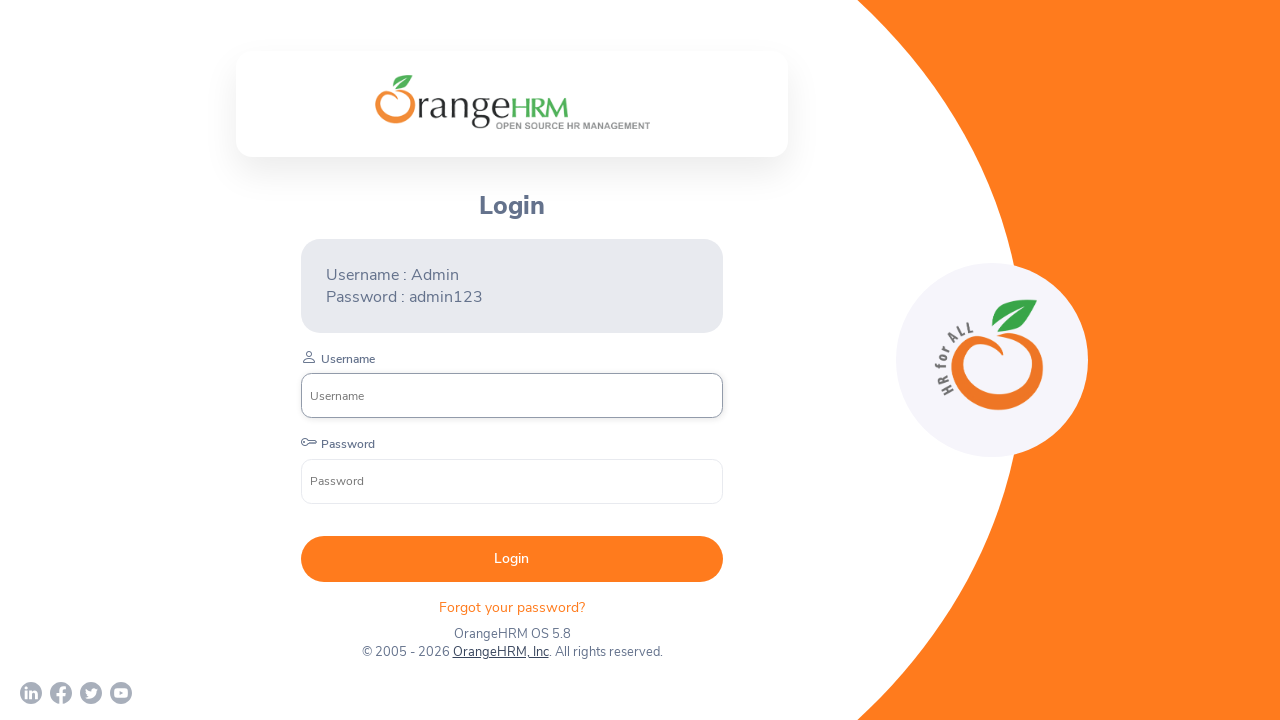

Cleared all cookies from context
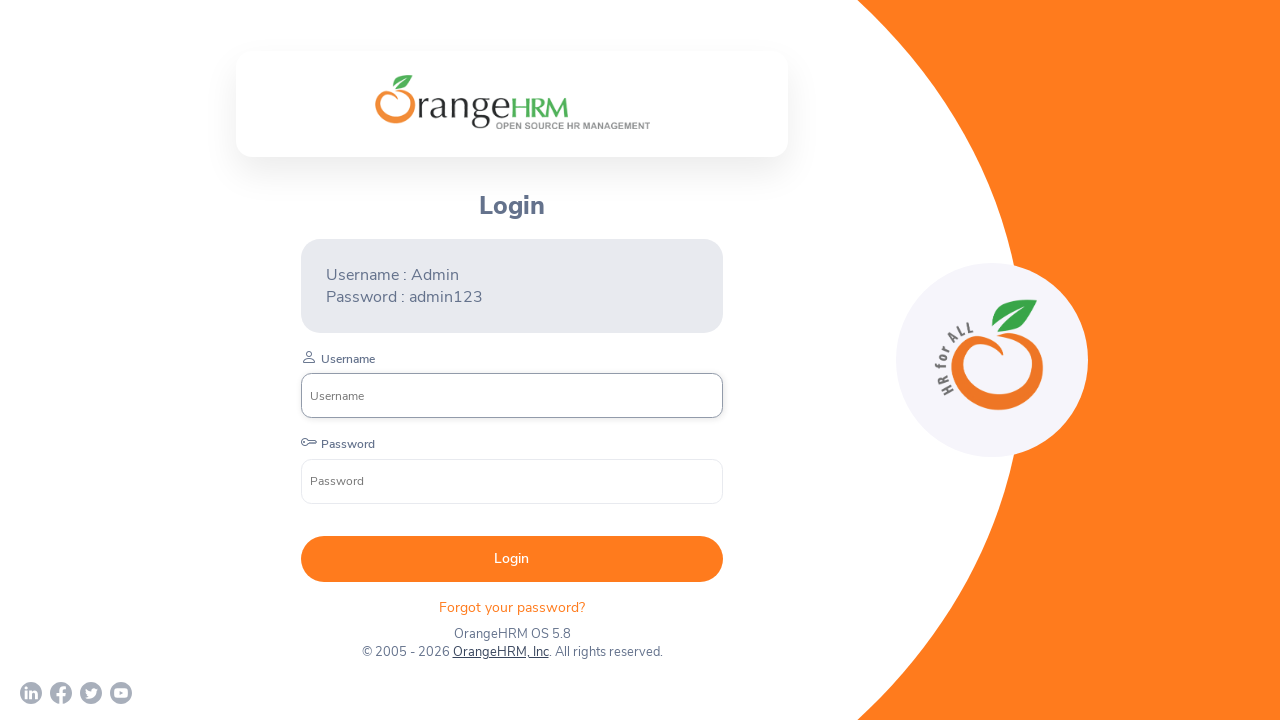

Re-added cookie 'orangehrm' (excluding 'MyCookie')
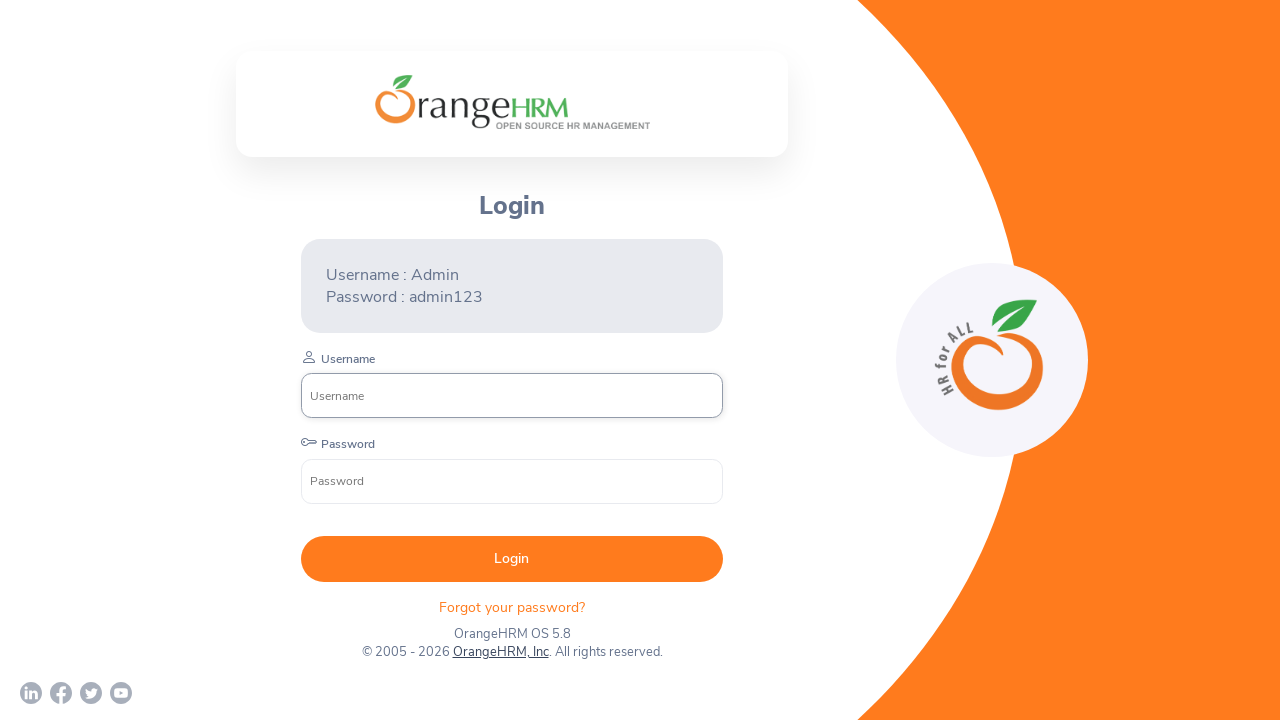

Retrieved cookies after deleting 'MyCookie'
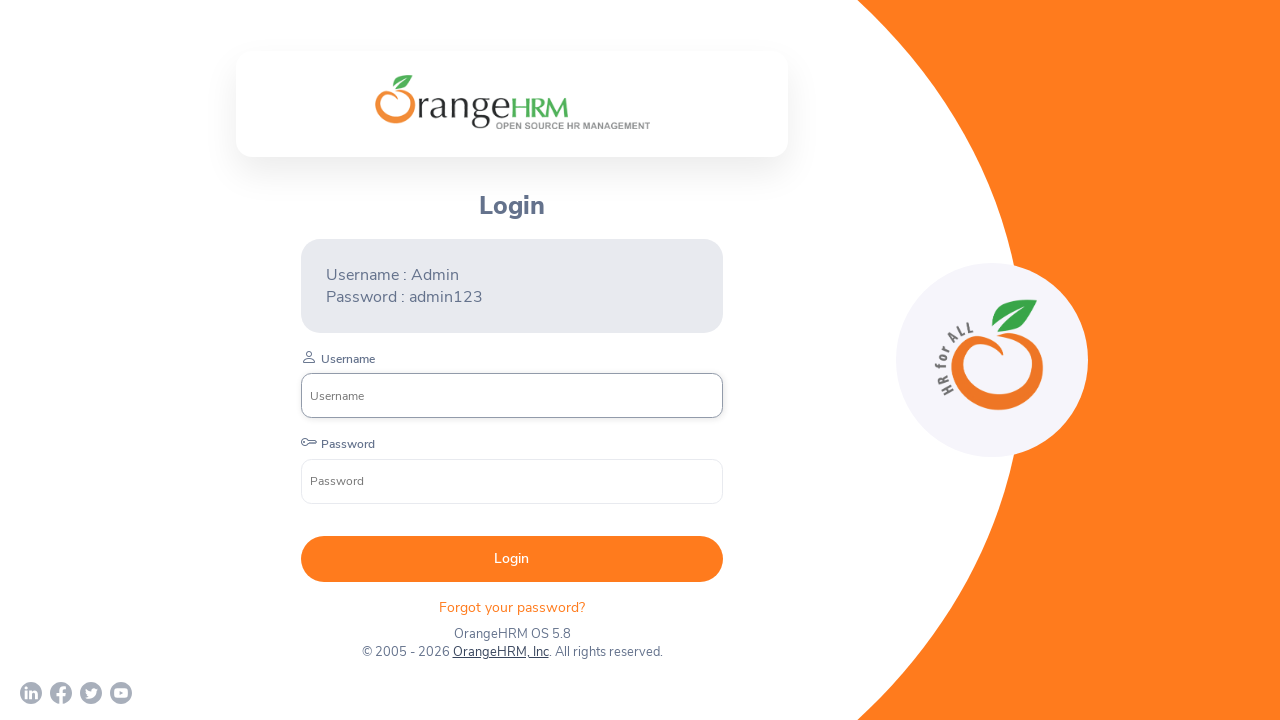

Cleared all remaining cookies from context
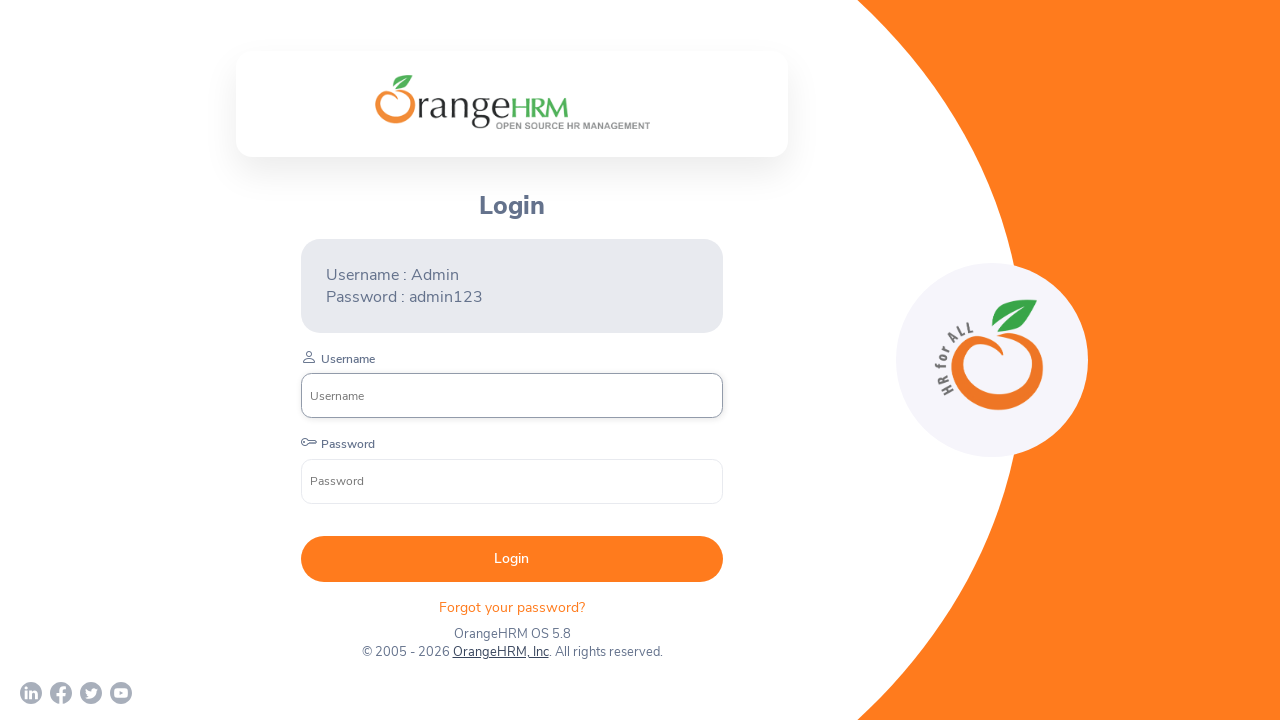

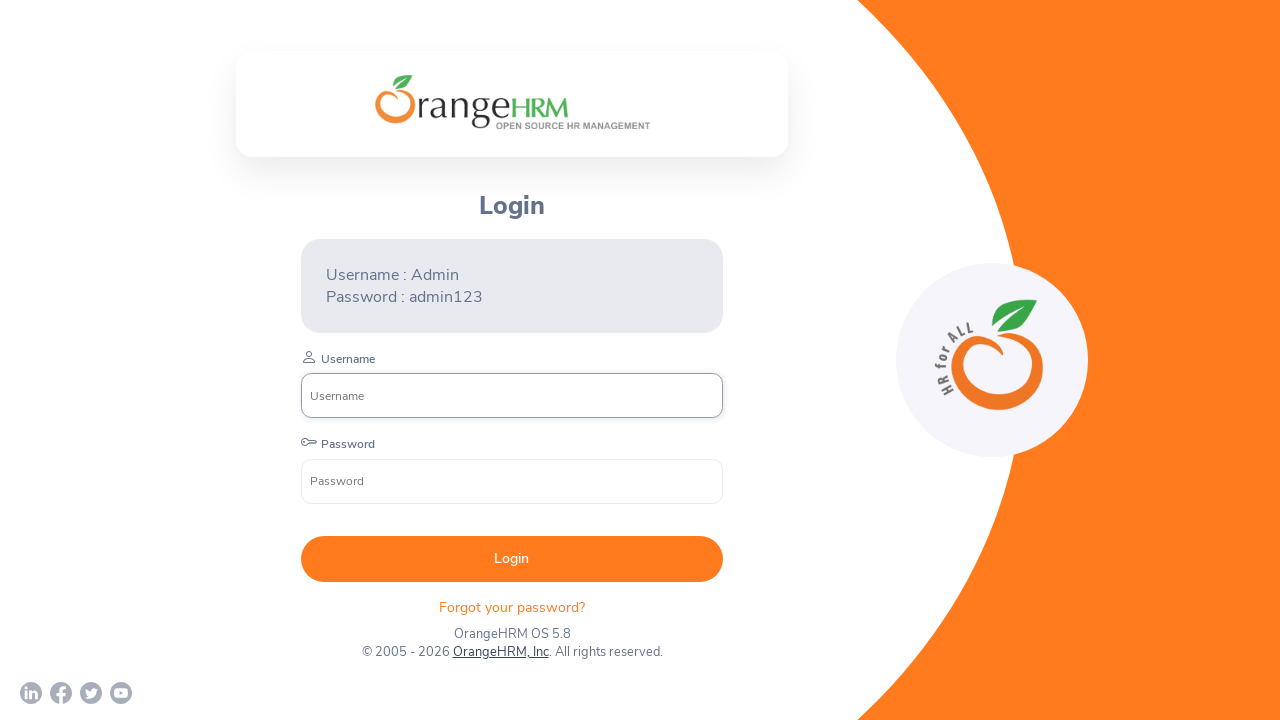